Scrolls the page and a fixed header table, then calculates the sum of values in the fourth column and verifies it matches the displayed total

Starting URL: https://rahulshettyacademy.com/AutomationPractice/

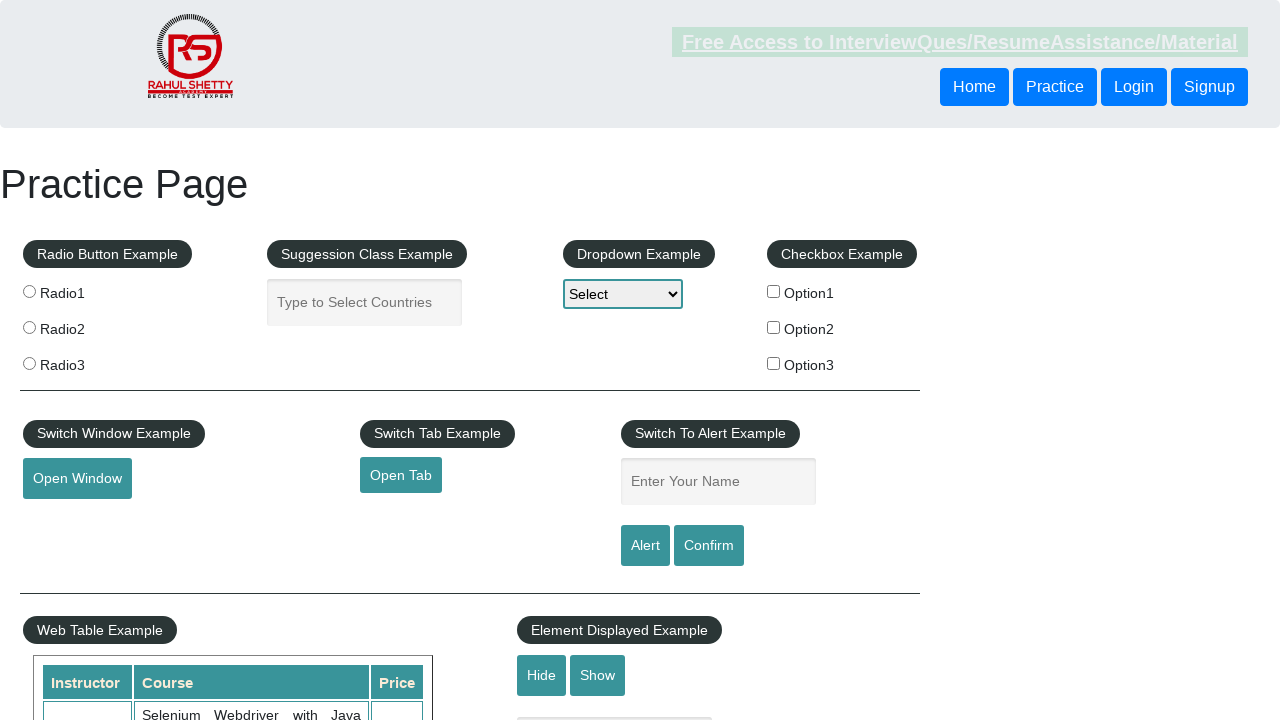

Scrolled main page down by 600 pixels
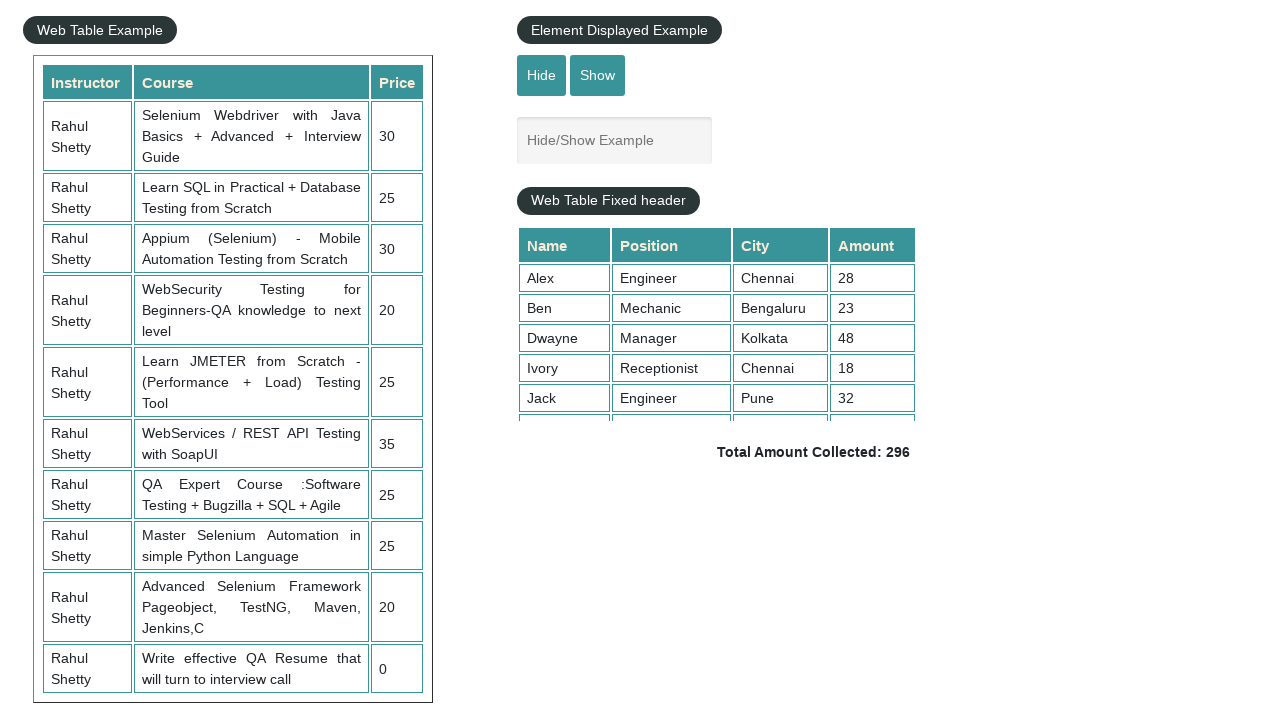

Scrolled fixed header table down by 200 pixels
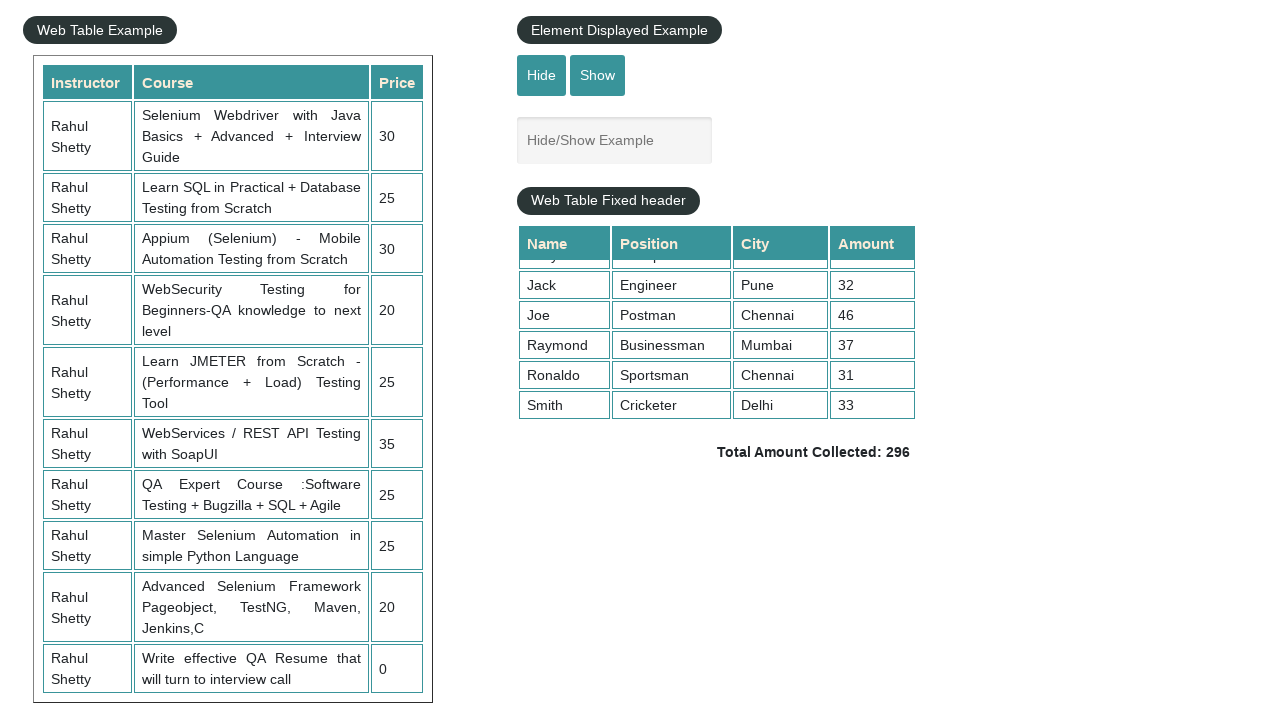

Retrieved all values from fourth column of table
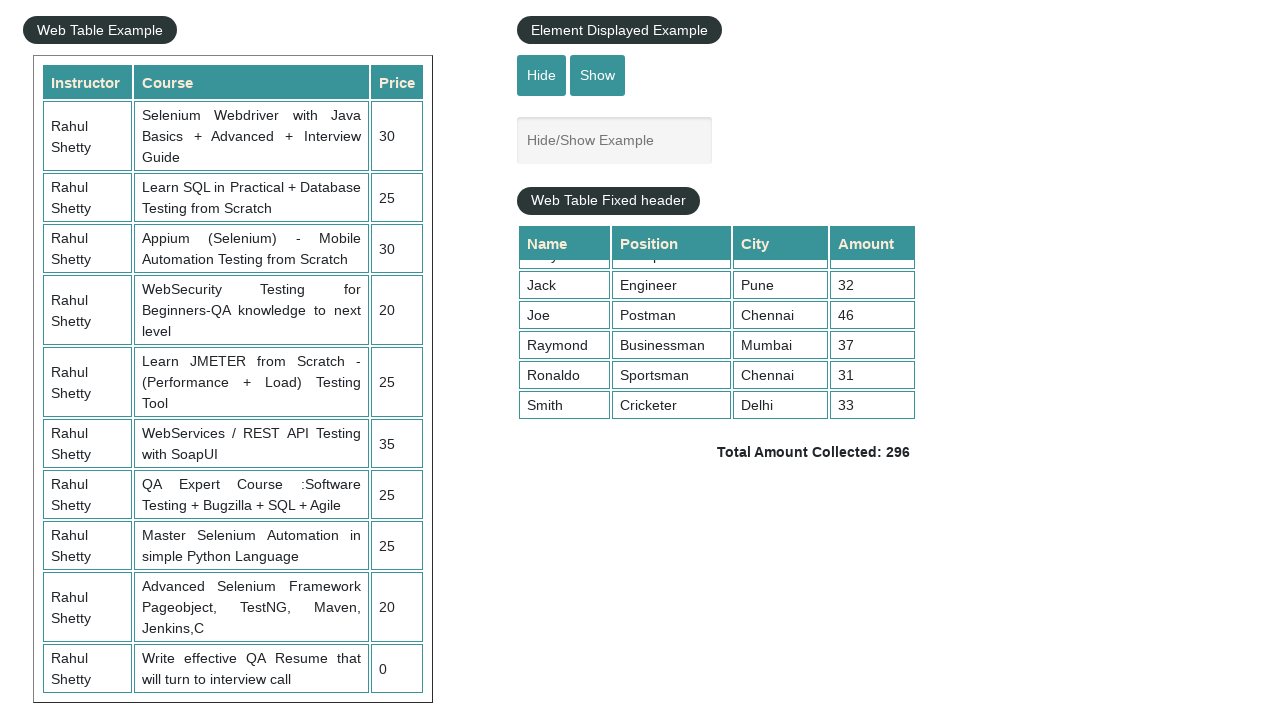

Calculated sum of fourth column values: 296
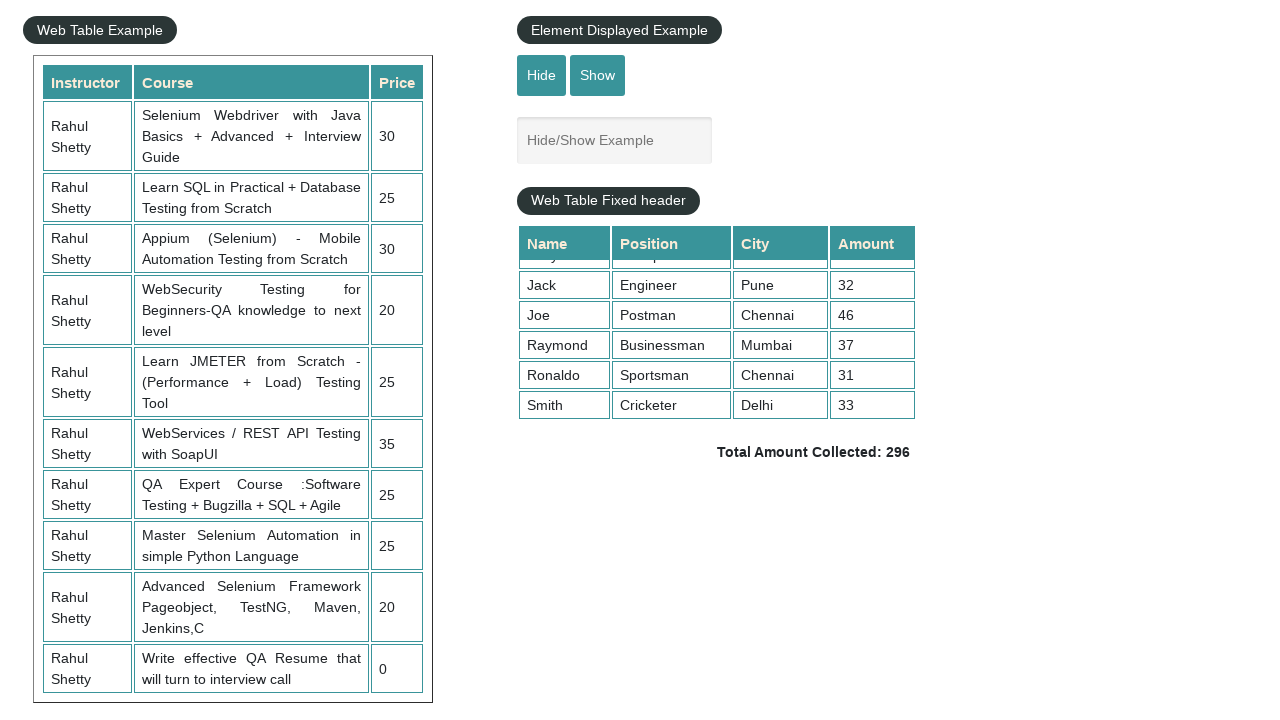

Retrieved displayed total amount text
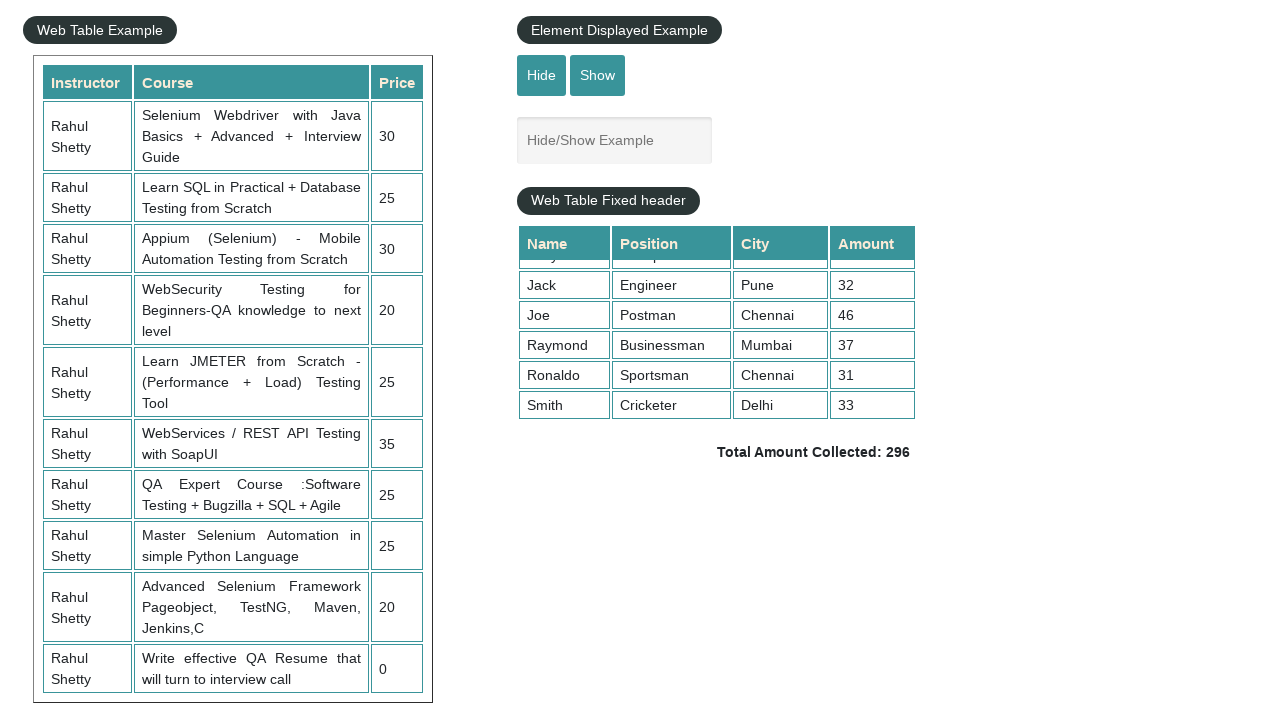

Parsed displayed total amount: 296
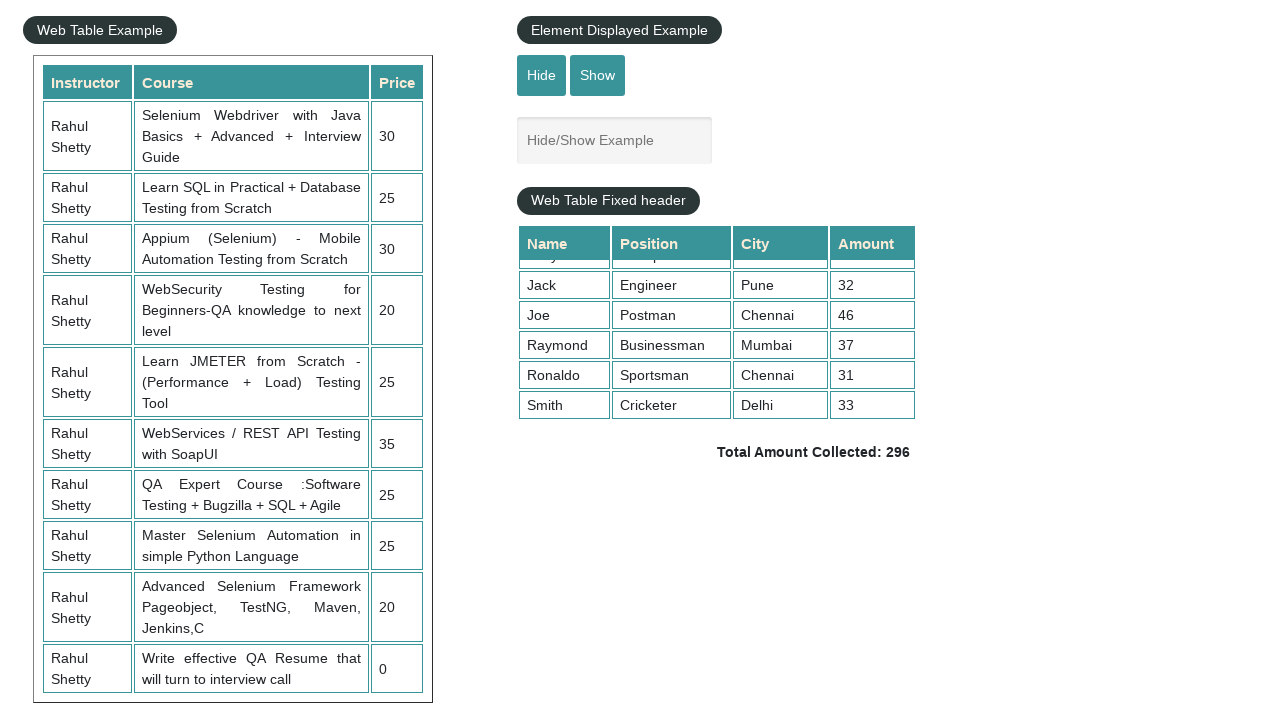

Verified calculated sum (296) matches displayed total (296)
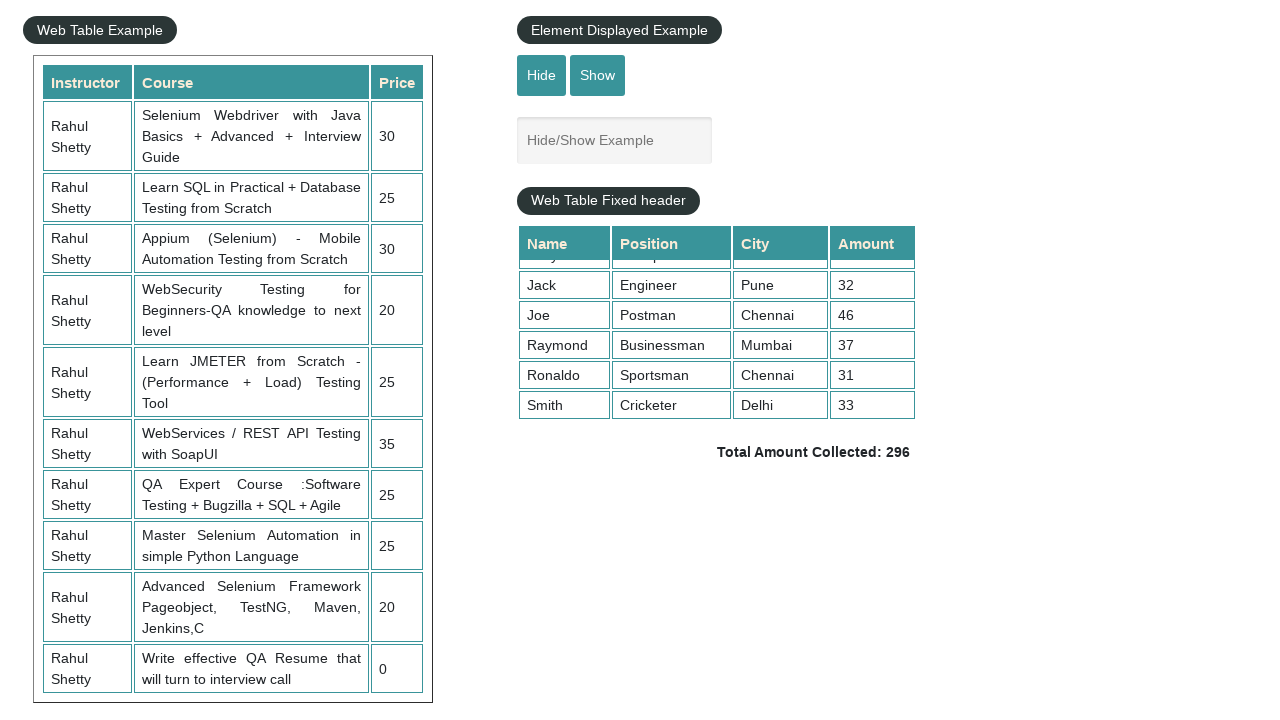

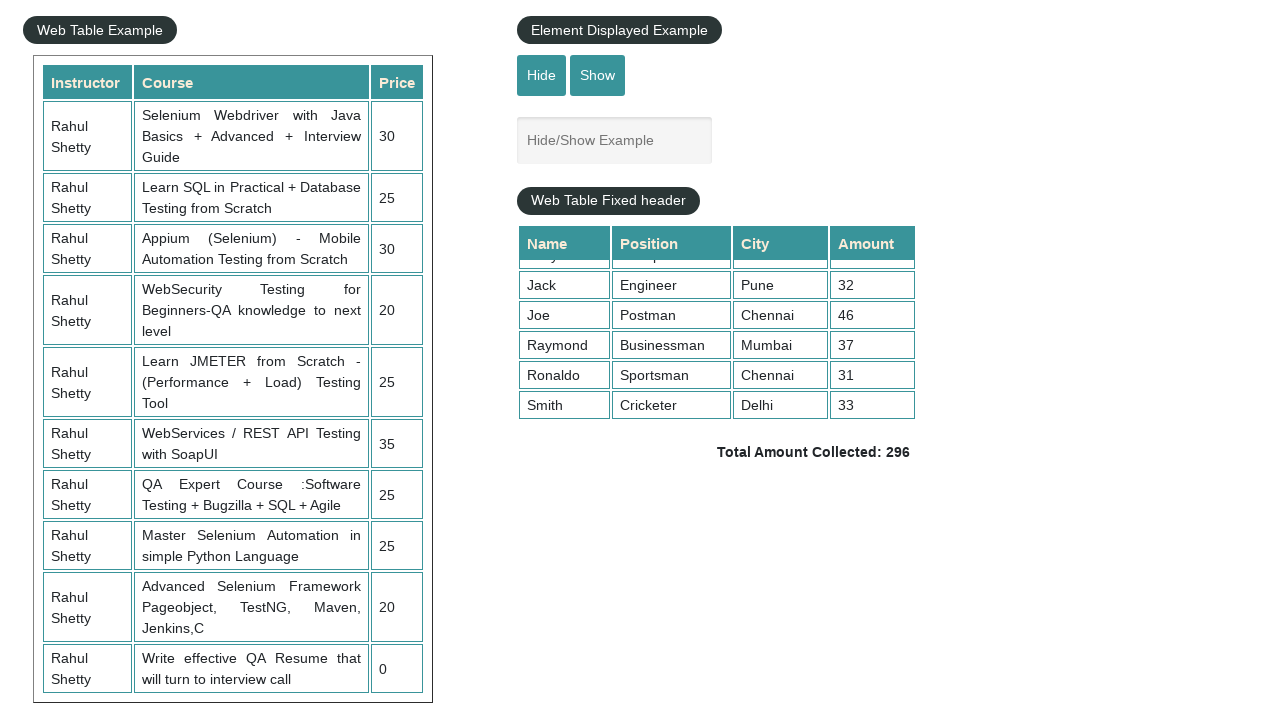